Tests locating a product detail image using XPath selector

Starting URL: https://www.kurly.com/goods/1000146000

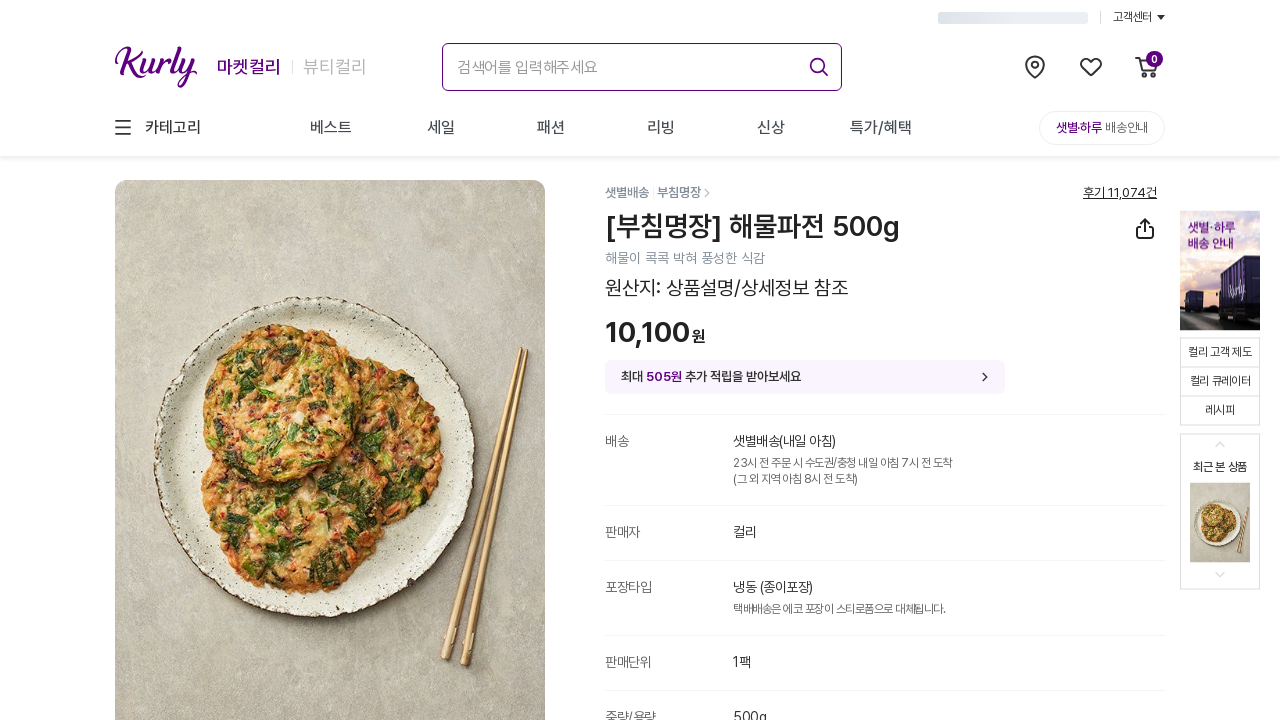

Located and waited for product detail image using XPath selector
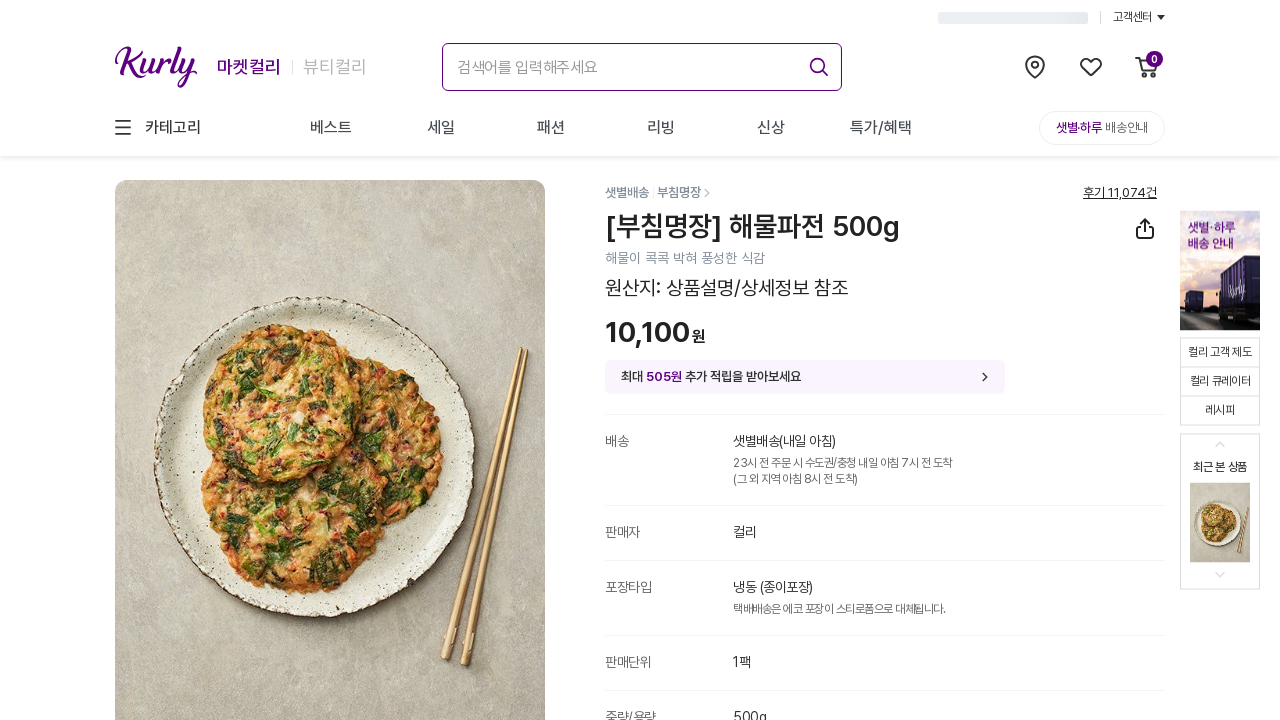

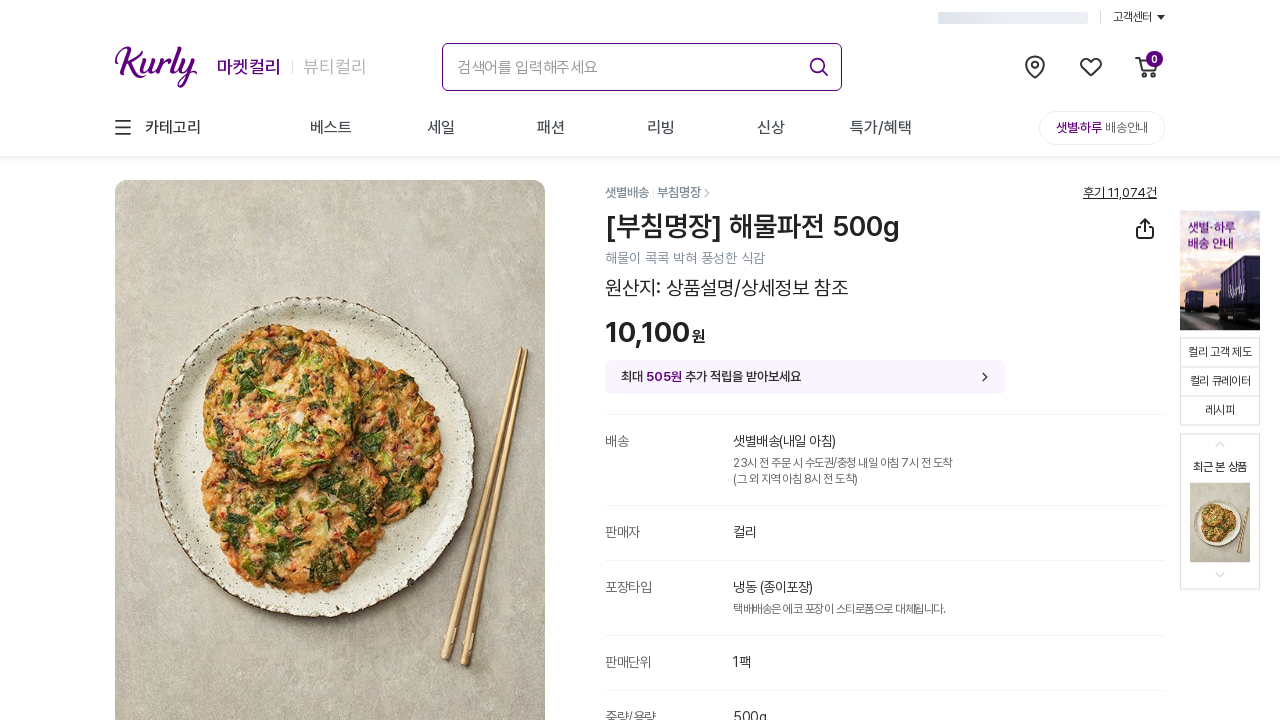